Tests right-click context menu functionality, handles an alert, navigates to a new window via link click, and verifies the heading on the new page

Starting URL: https://the-internet.herokuapp.com/context_menu

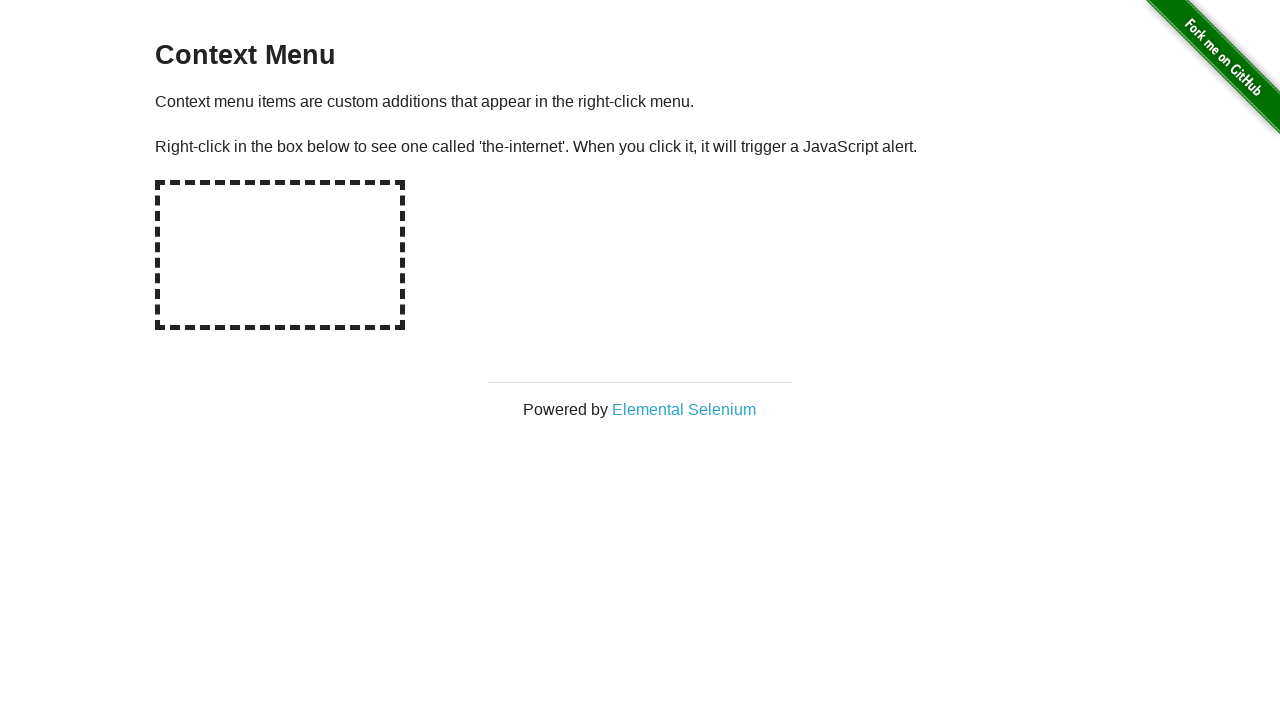

Right-clicked on the hot spot area to open context menu at (280, 255) on div#hot-spot
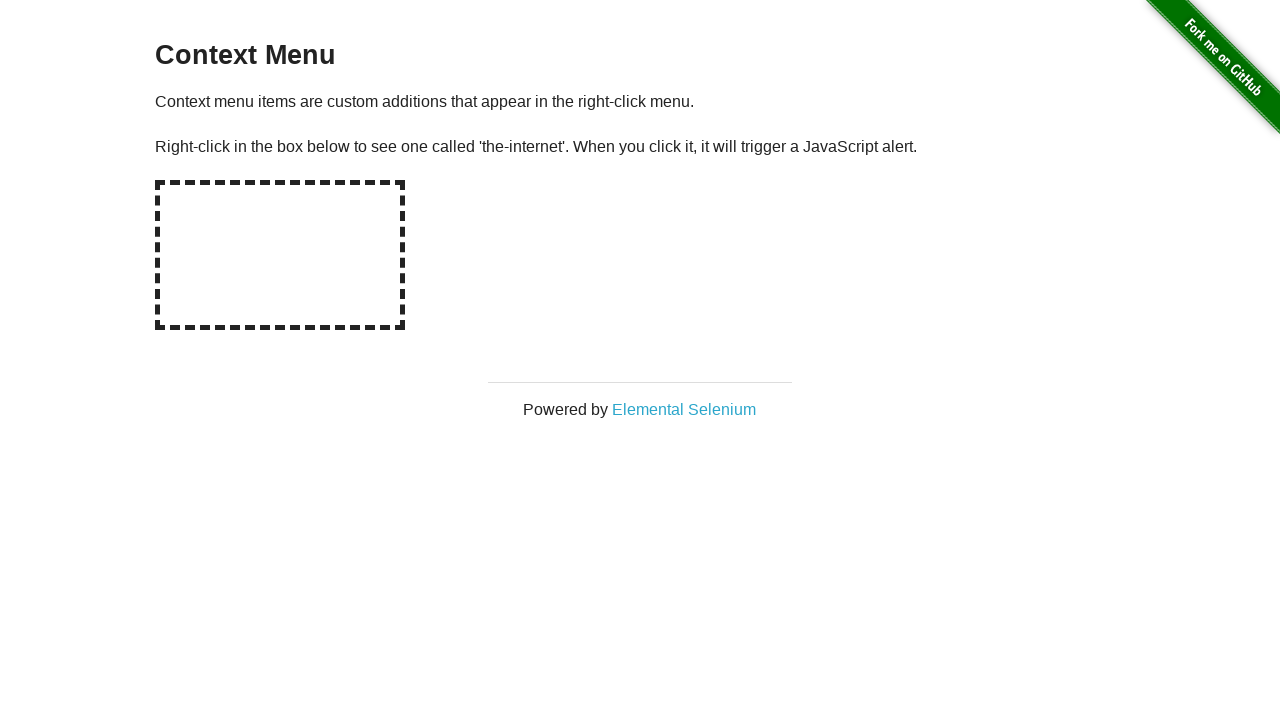

Set up dialog handler to accept alerts
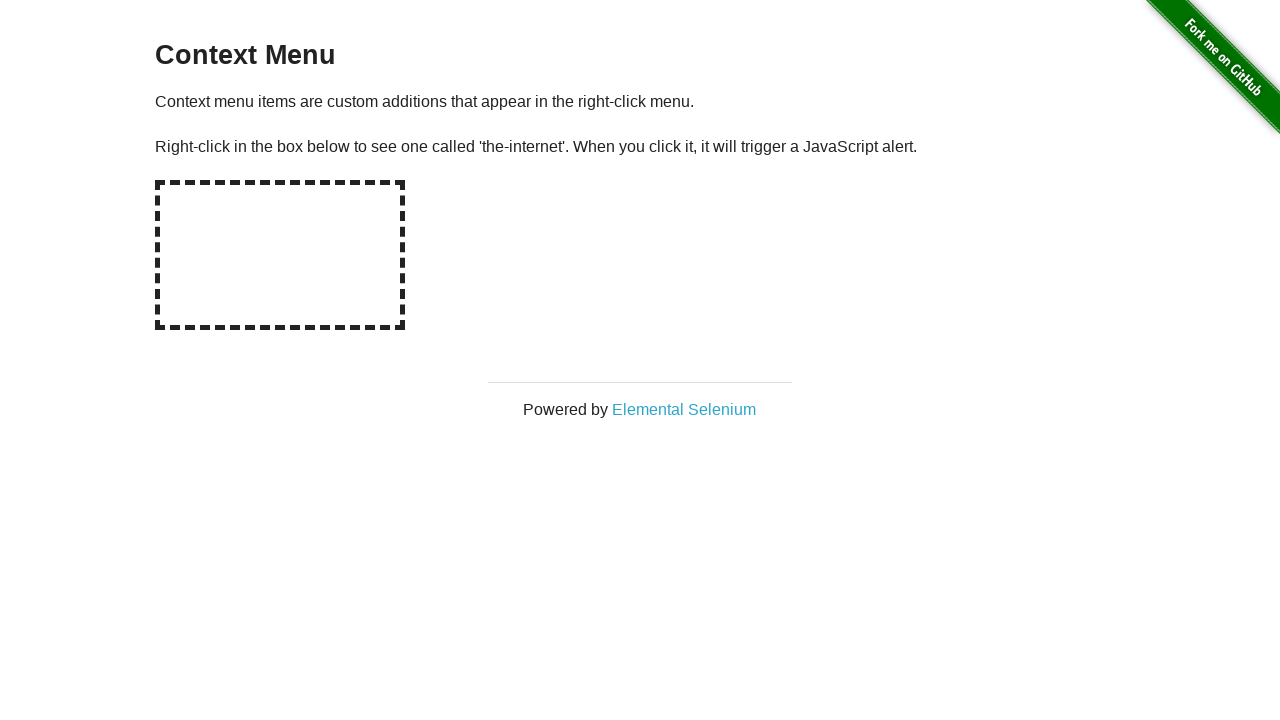

Clicked on Elemental Selenium link to open new window at (684, 409) on text='Elemental Selenium'
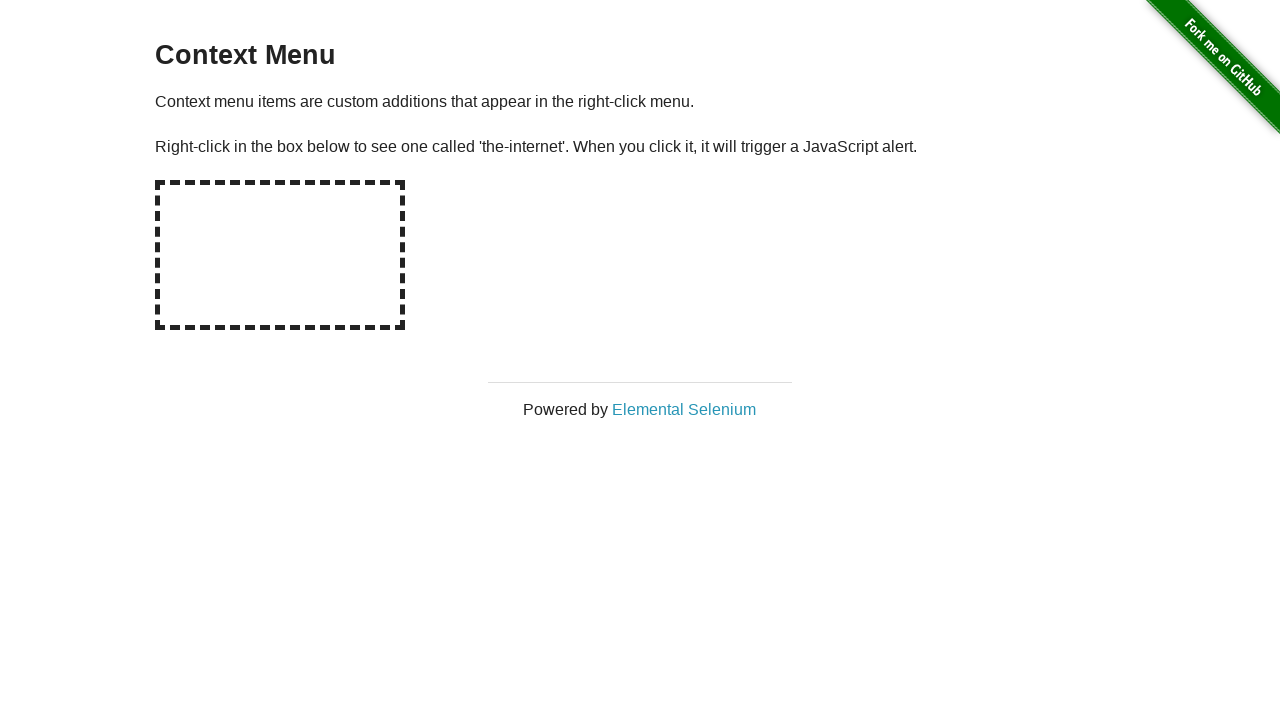

New popup window opened and captured
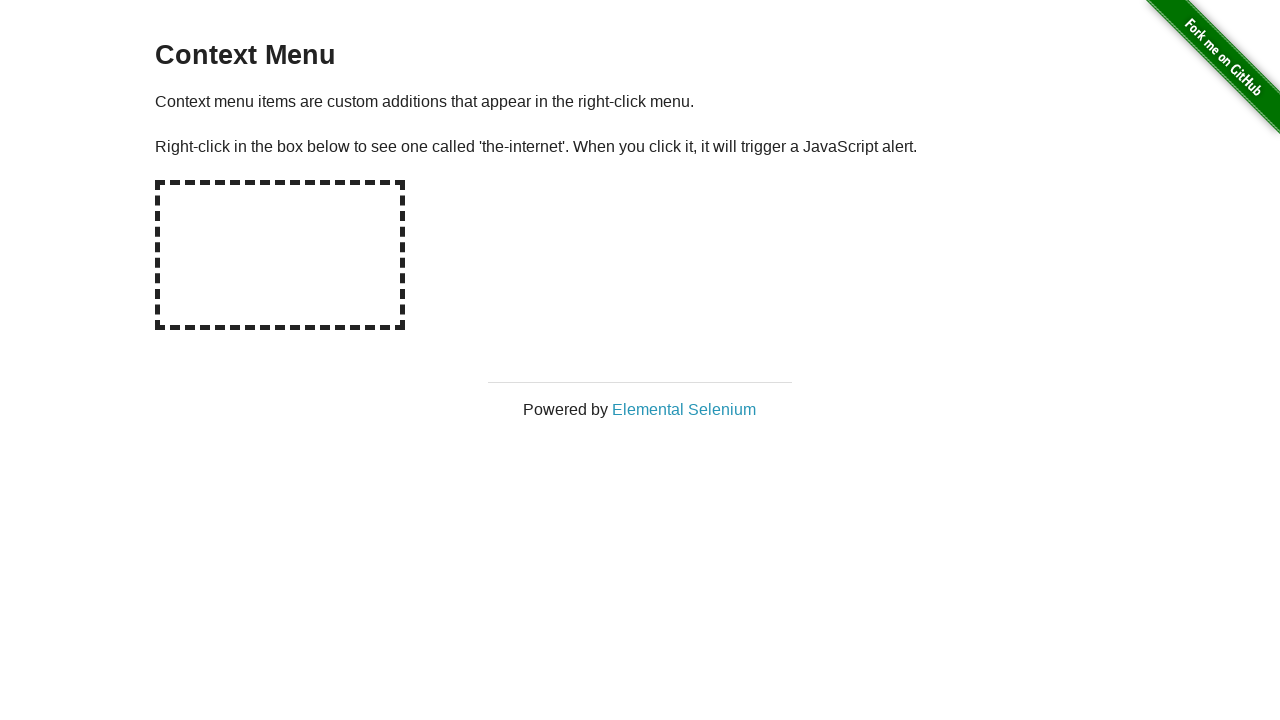

Waited for h1 heading element to load on new page
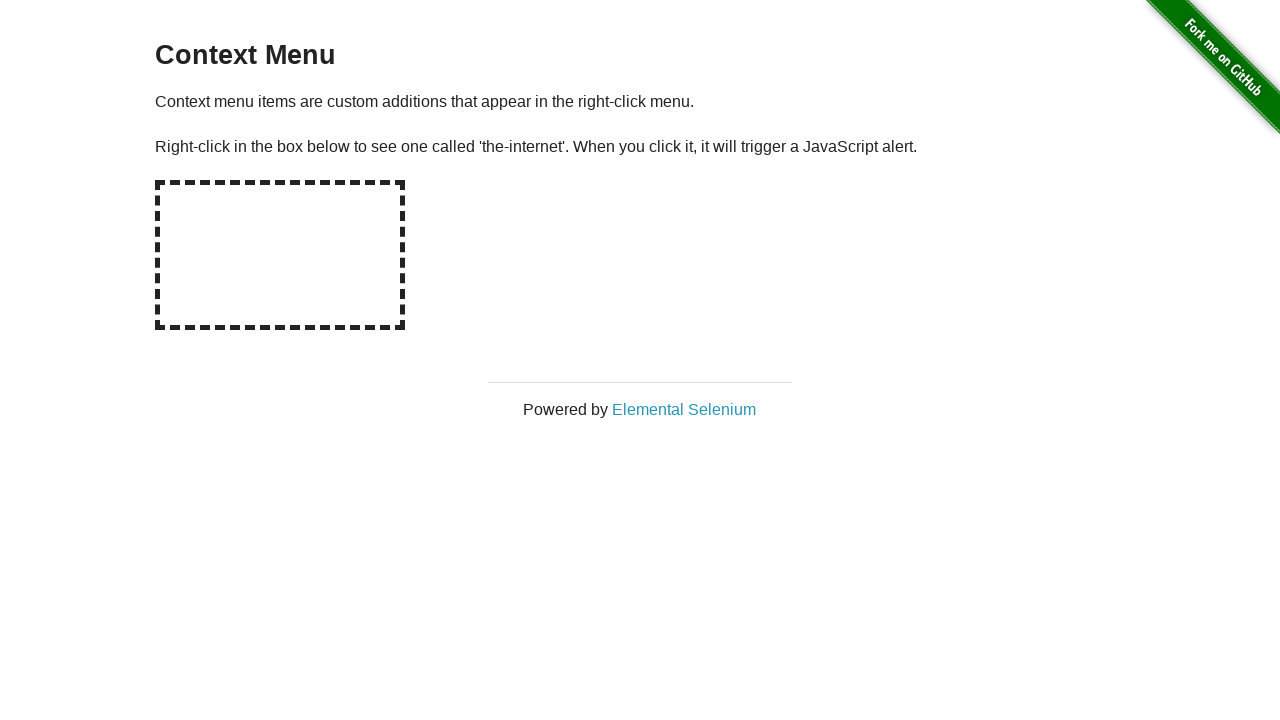

Located h1 heading element
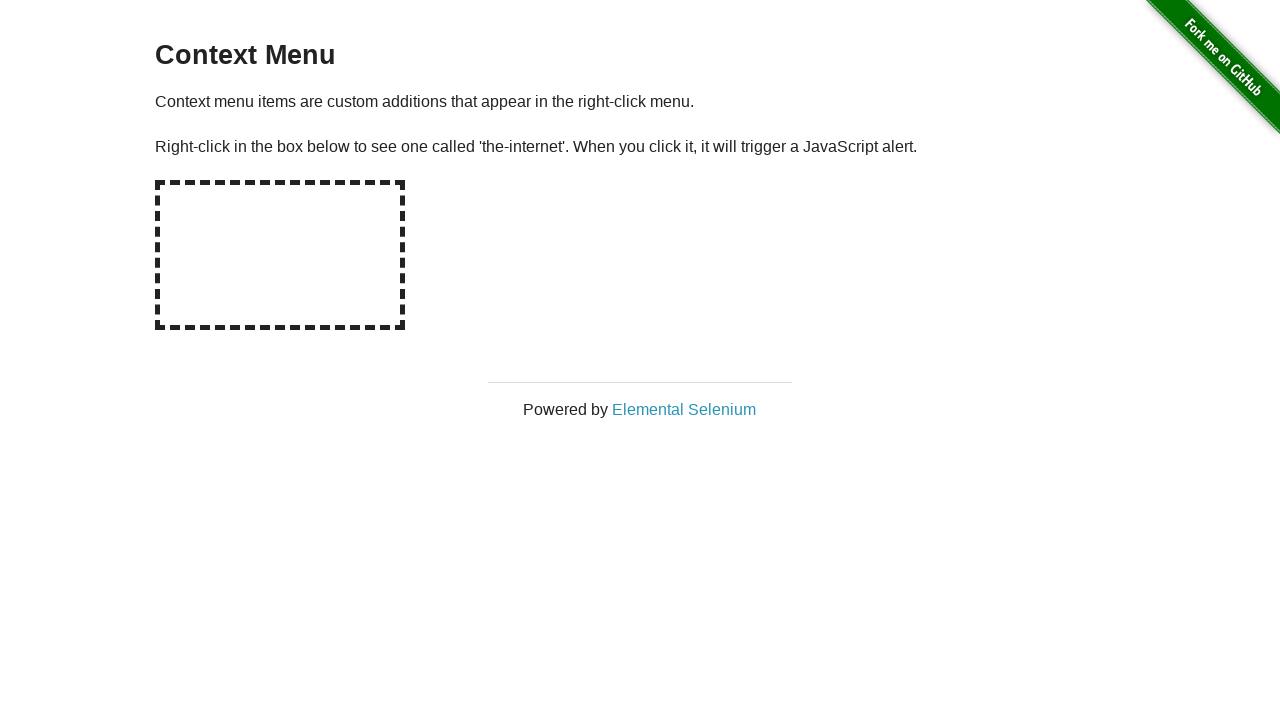

Verified h1 heading text is 'Elemental Selenium'
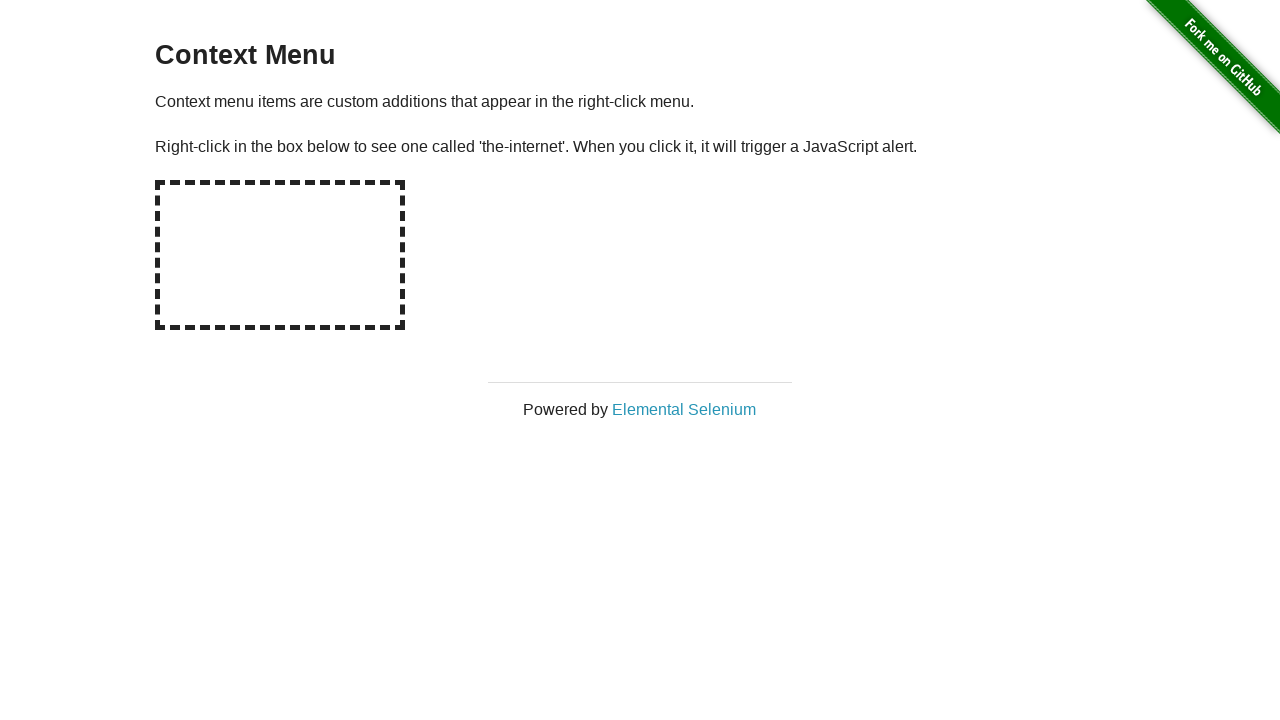

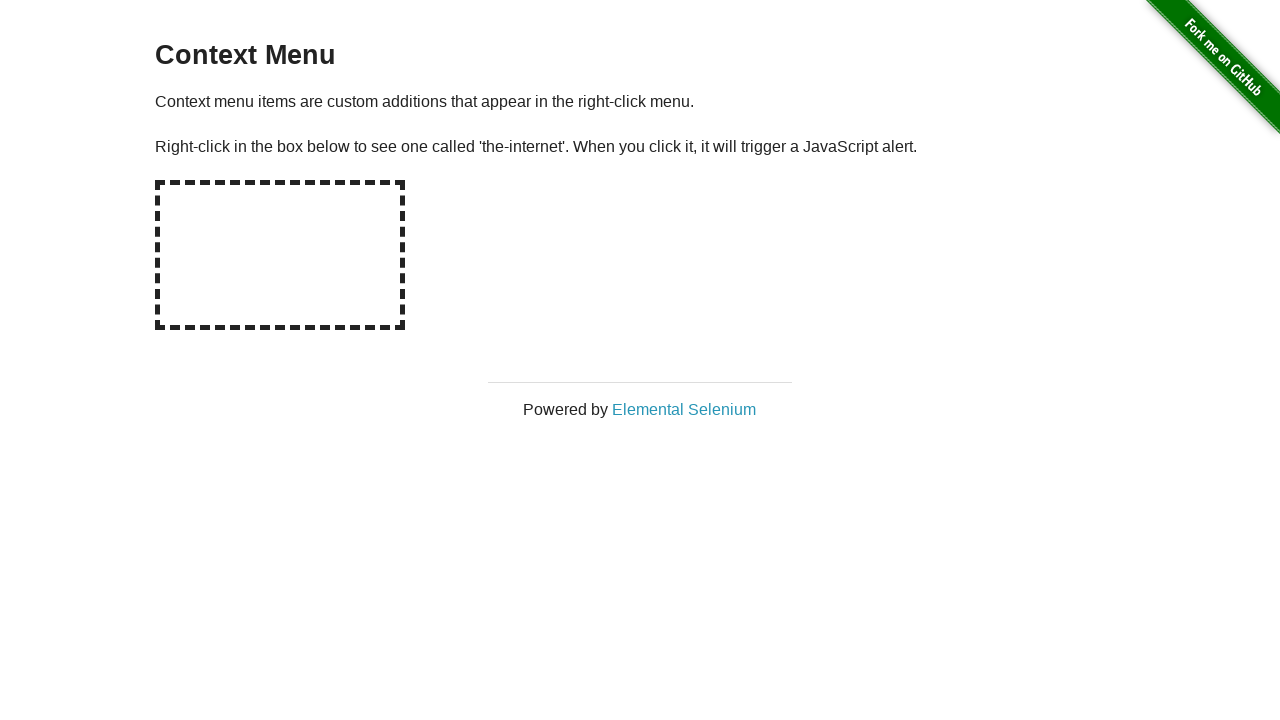